Tests sending a message to the Resolution Center by filling in an email address and message, then clicking the Send button on the LeafGround website.

Starting URL: https://leafground.com/

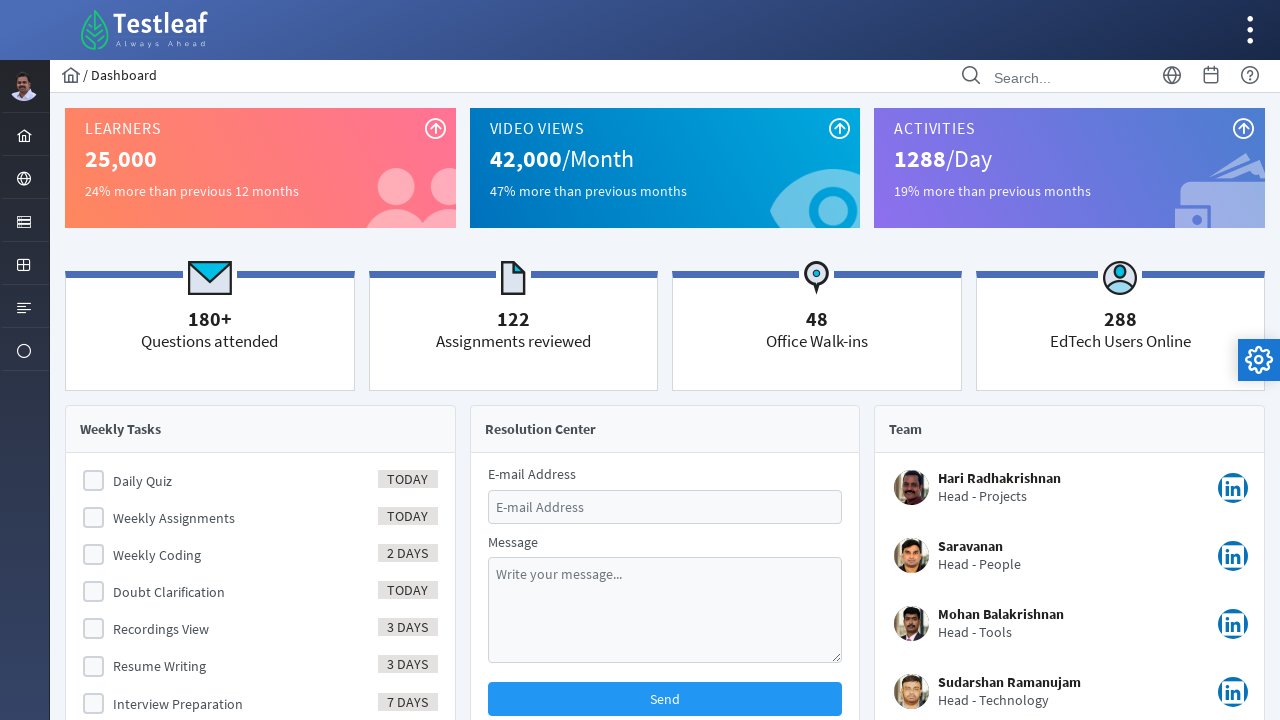

Filled email field with 'customer_test@example.com' on #email
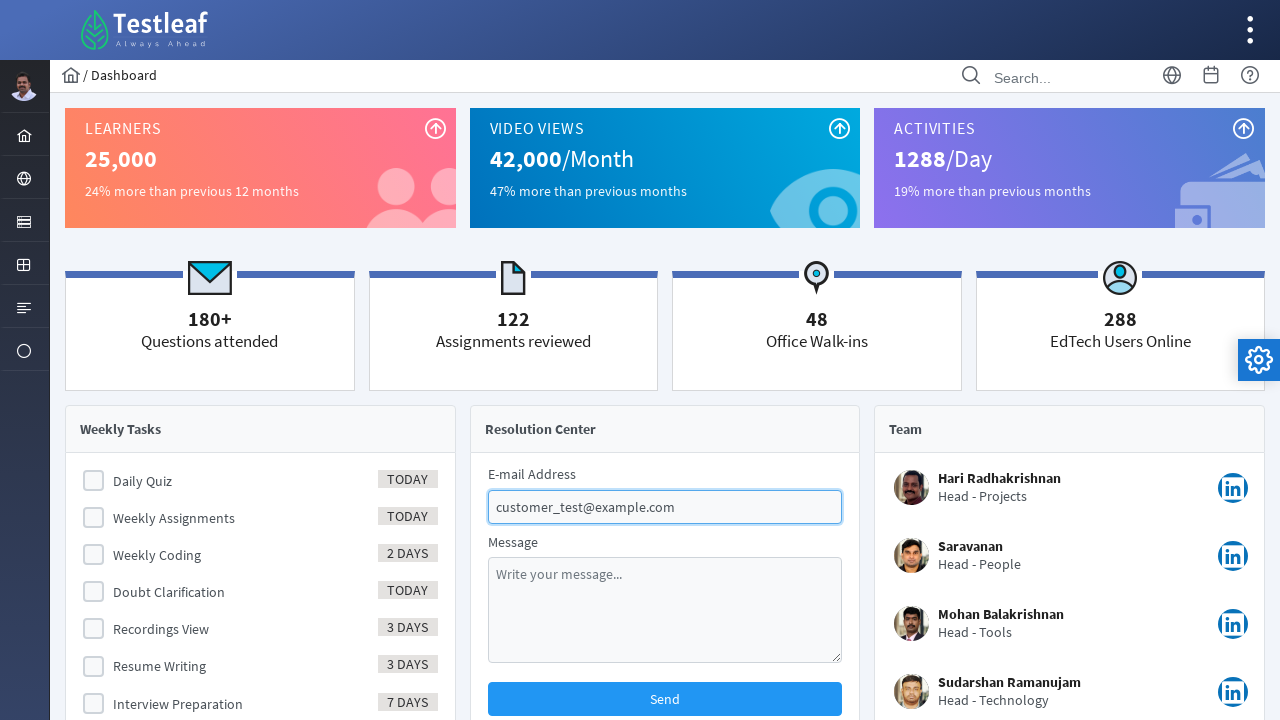

Filled message field with test inquiry text on #message
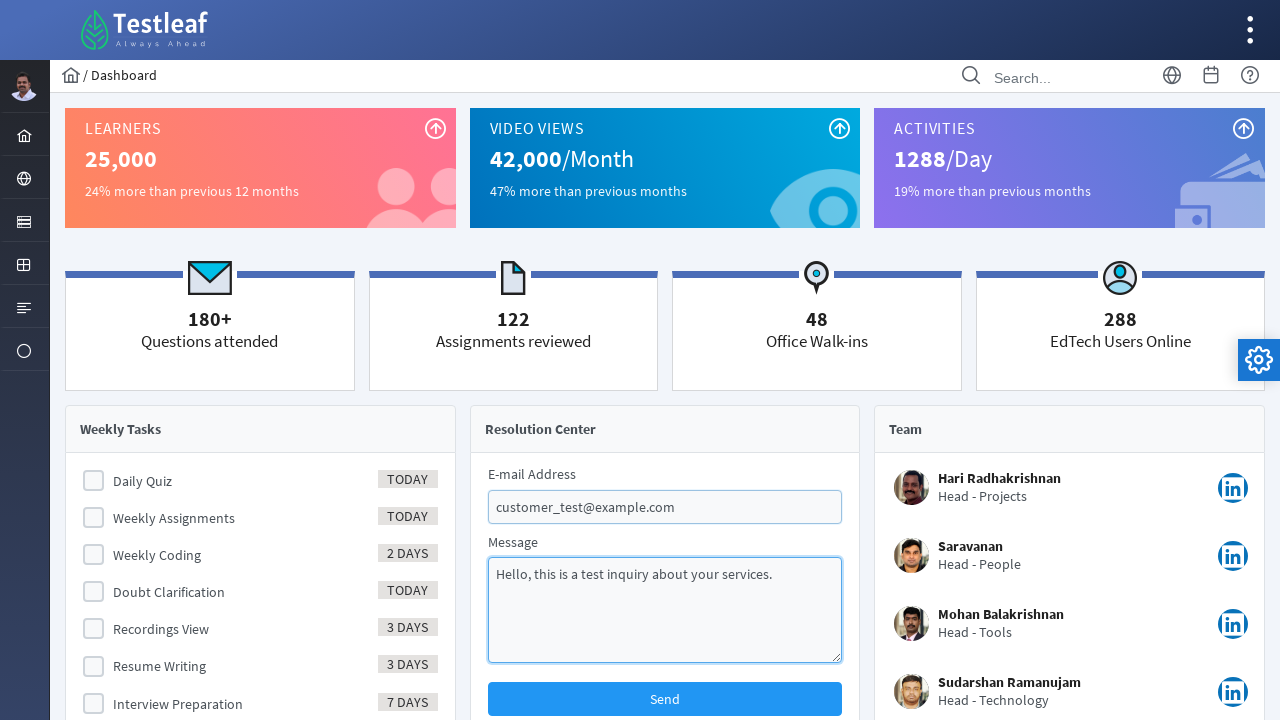

Clicked Send button to submit message to Resolution Center at (665, 699) on internal:role=button[name="Send"i]
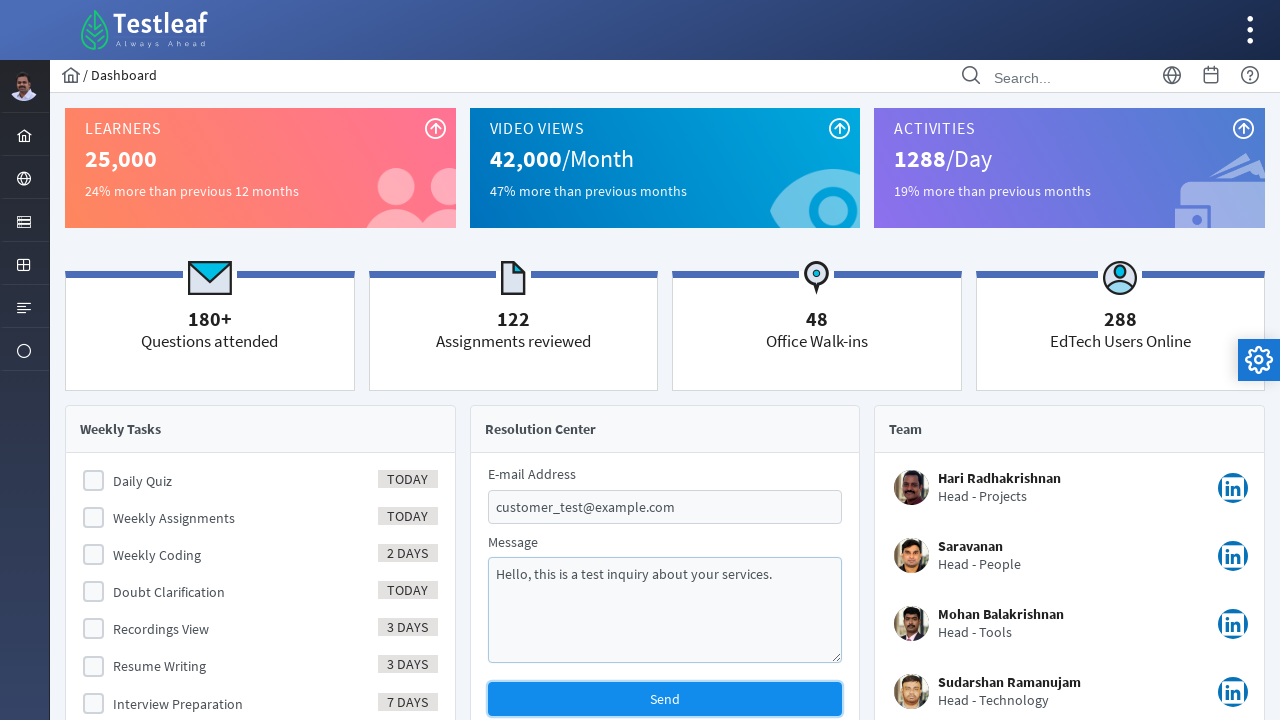

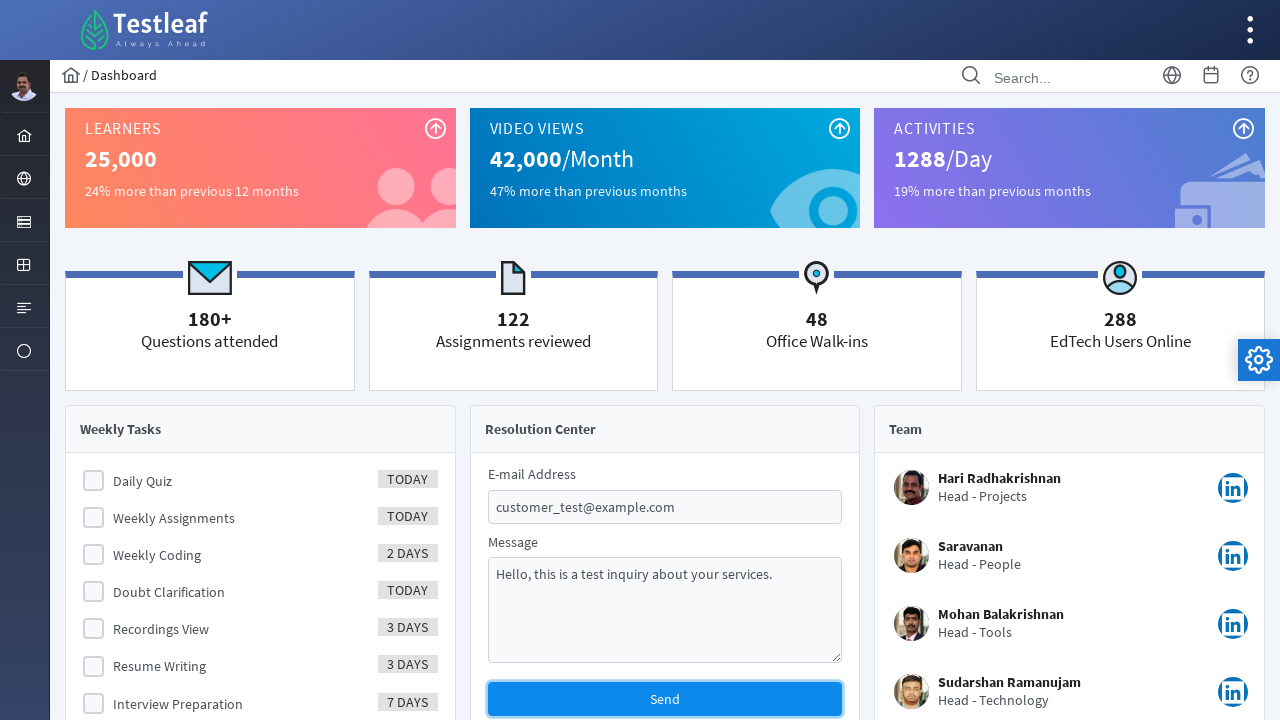